Tests form filling functionality by entering personal information (first name, last name, city, country) into various input fields using different selector methods, then submitting the form.

Starting URL: http://suninjuly.github.io/simple_form_find_task.html

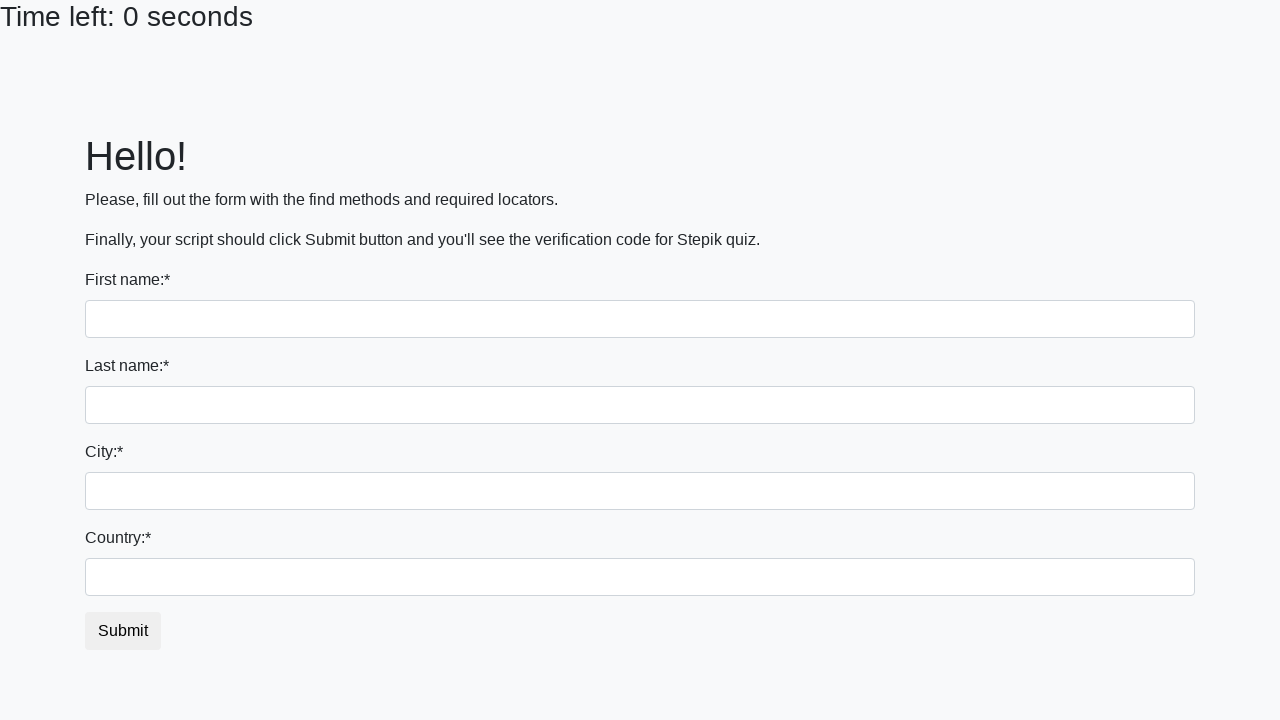

Filled first name field with 'Ivan' on input
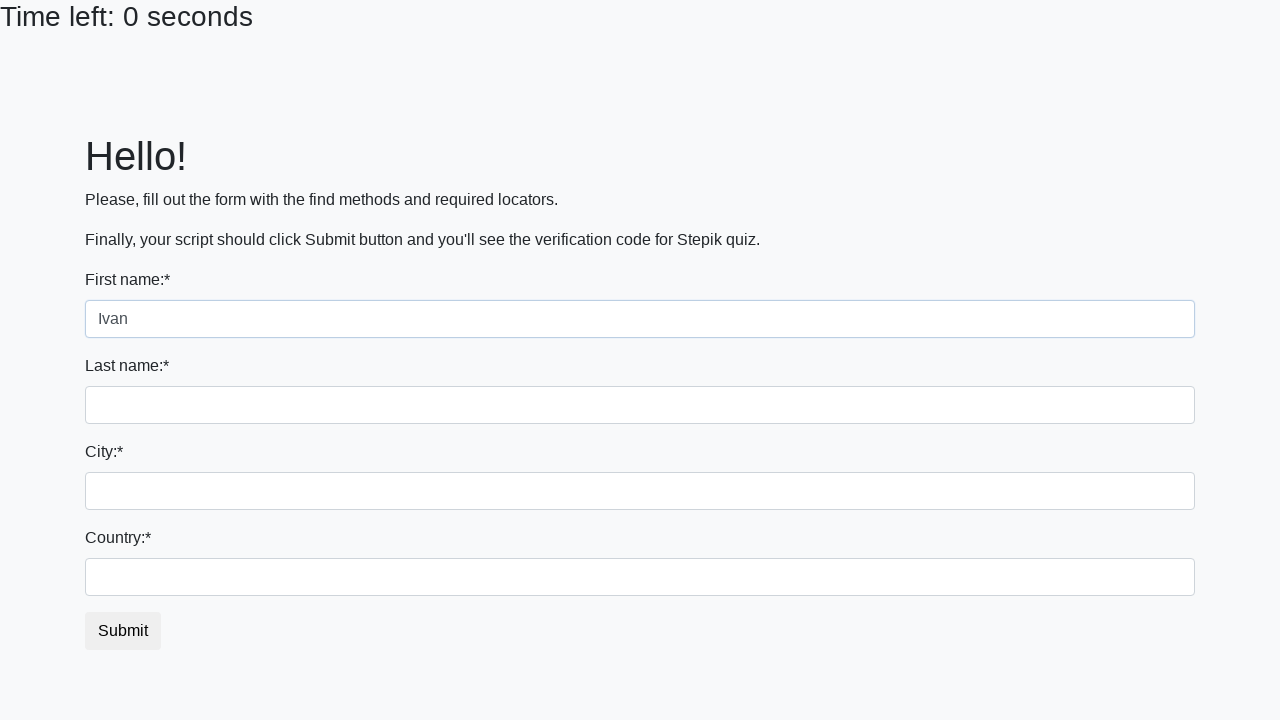

Filled last name field with 'Petrov' on input[name='last_name']
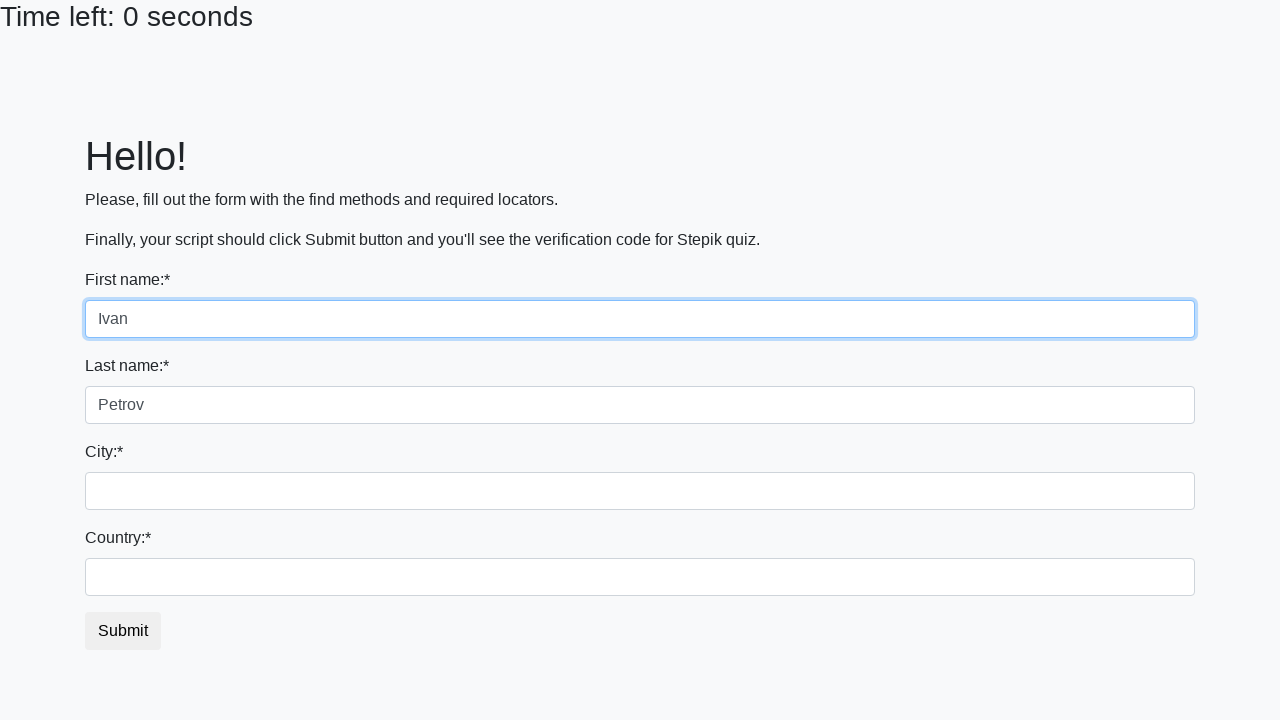

Filled city field with 'Smolensk' on .city
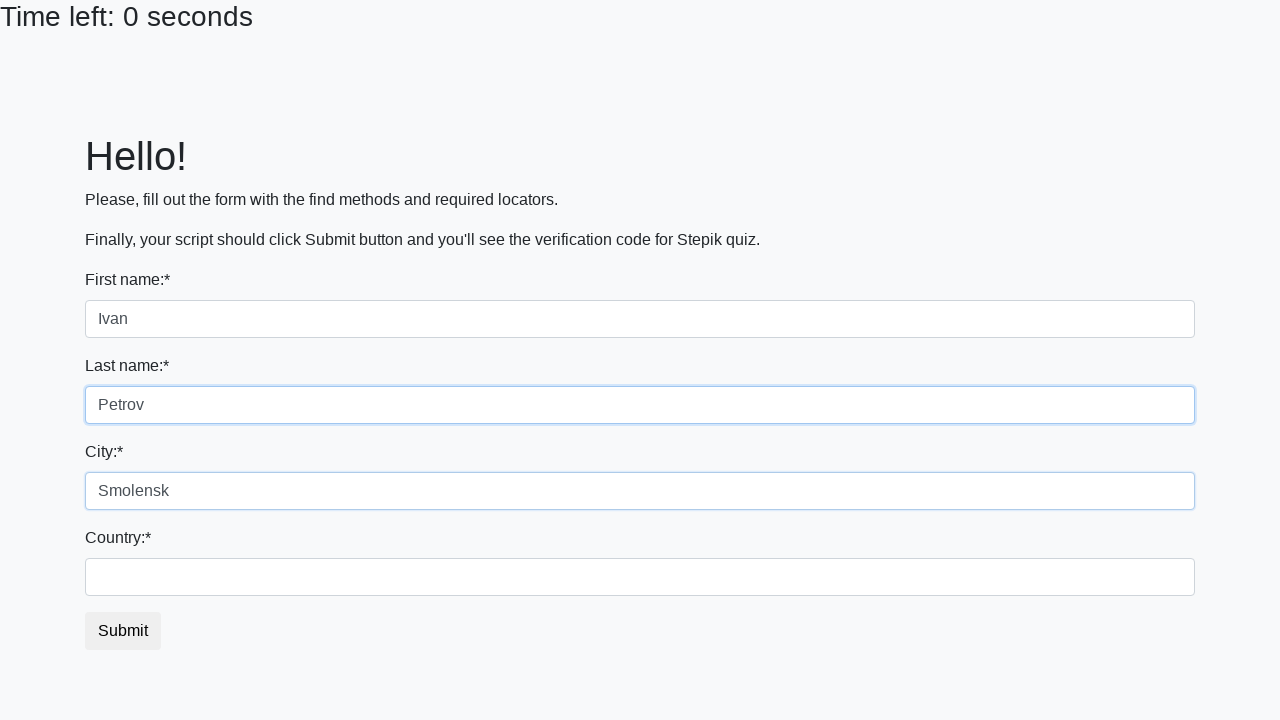

Filled country field with 'Russia' on #country
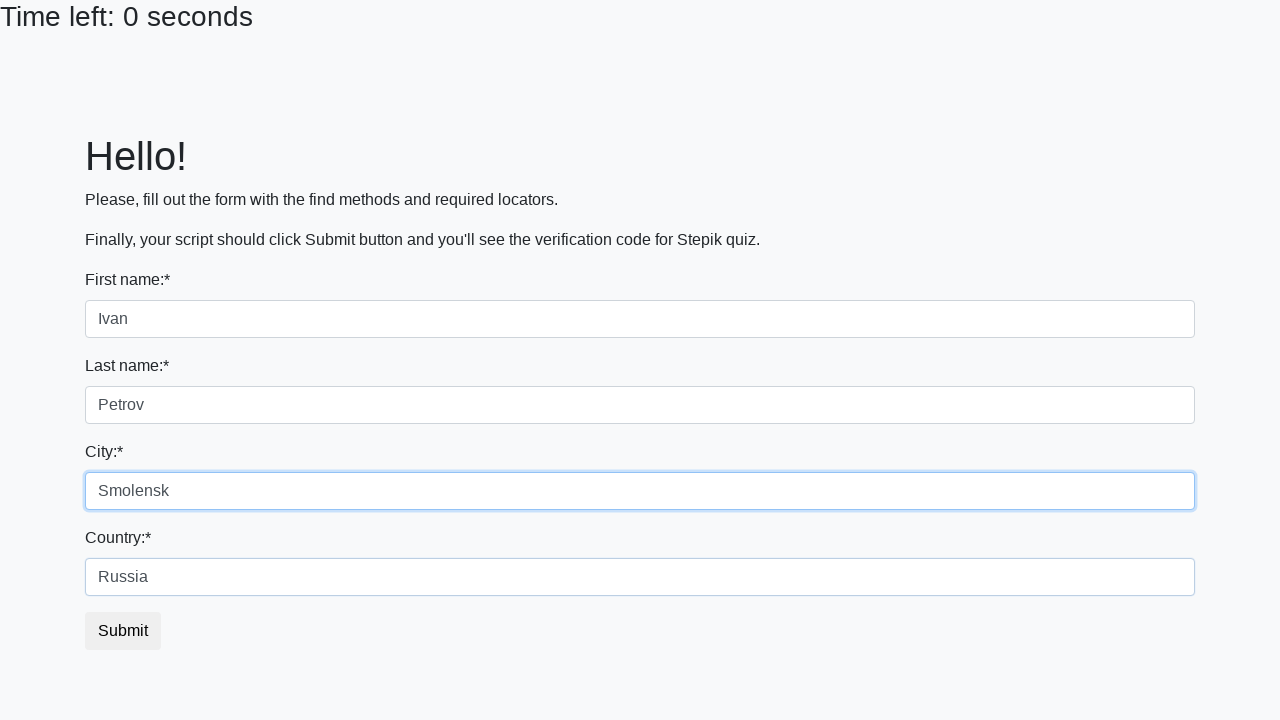

Clicked submit button to submit form at (123, 631) on button.btn
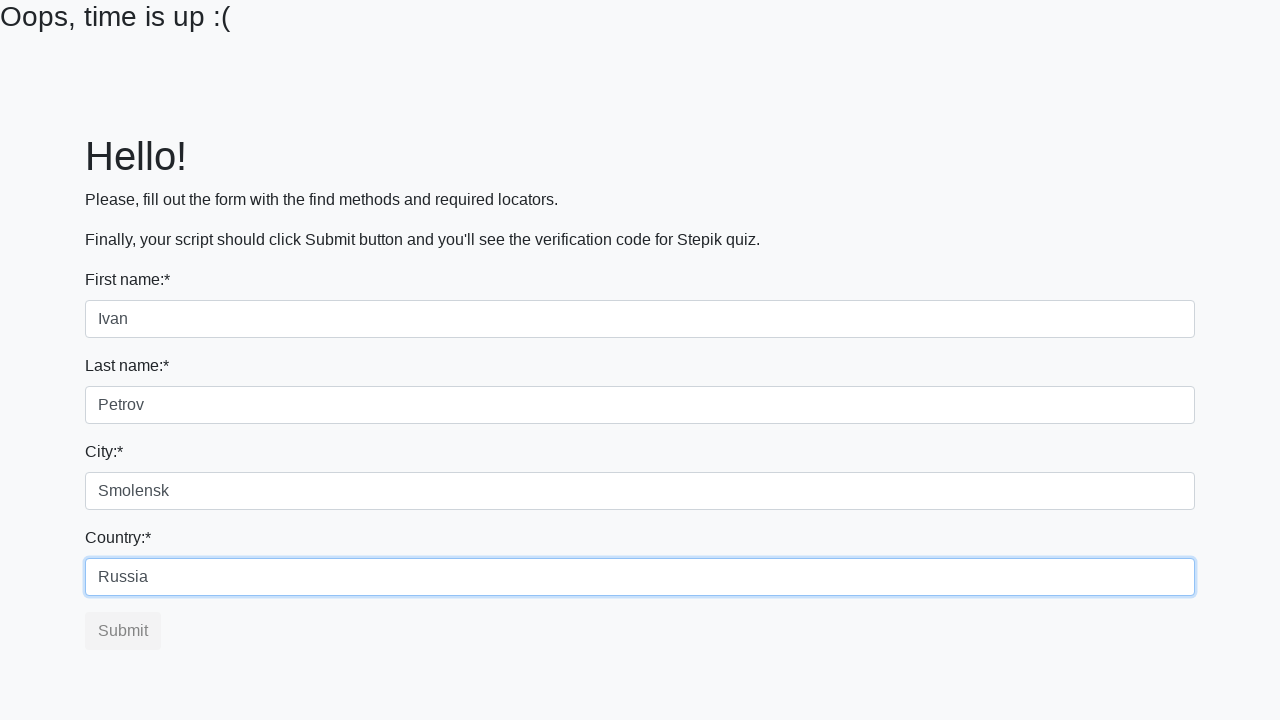

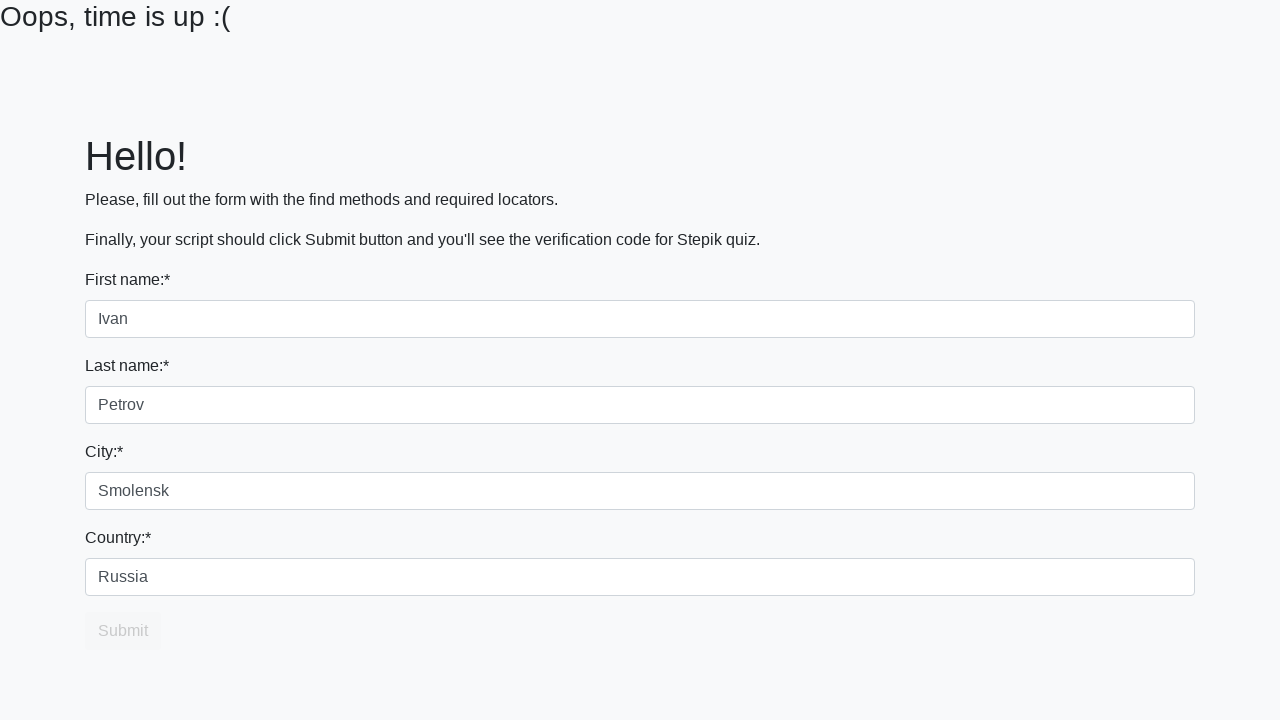